Tests keyboard actions by typing text into a first name field while holding the Shift key, resulting in uppercase text input

Starting URL: https://awesomeqa.com/practice.html

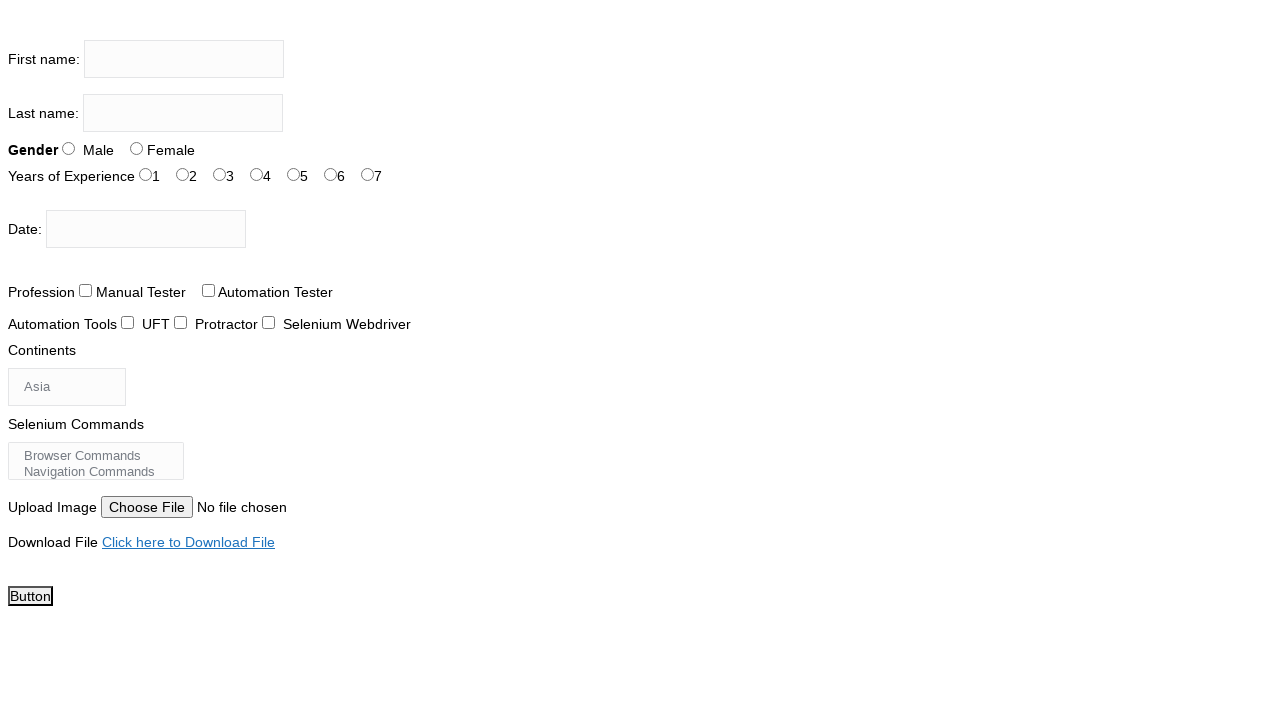

Clicked on the first name input field at (184, 59) on input[name='firstname']
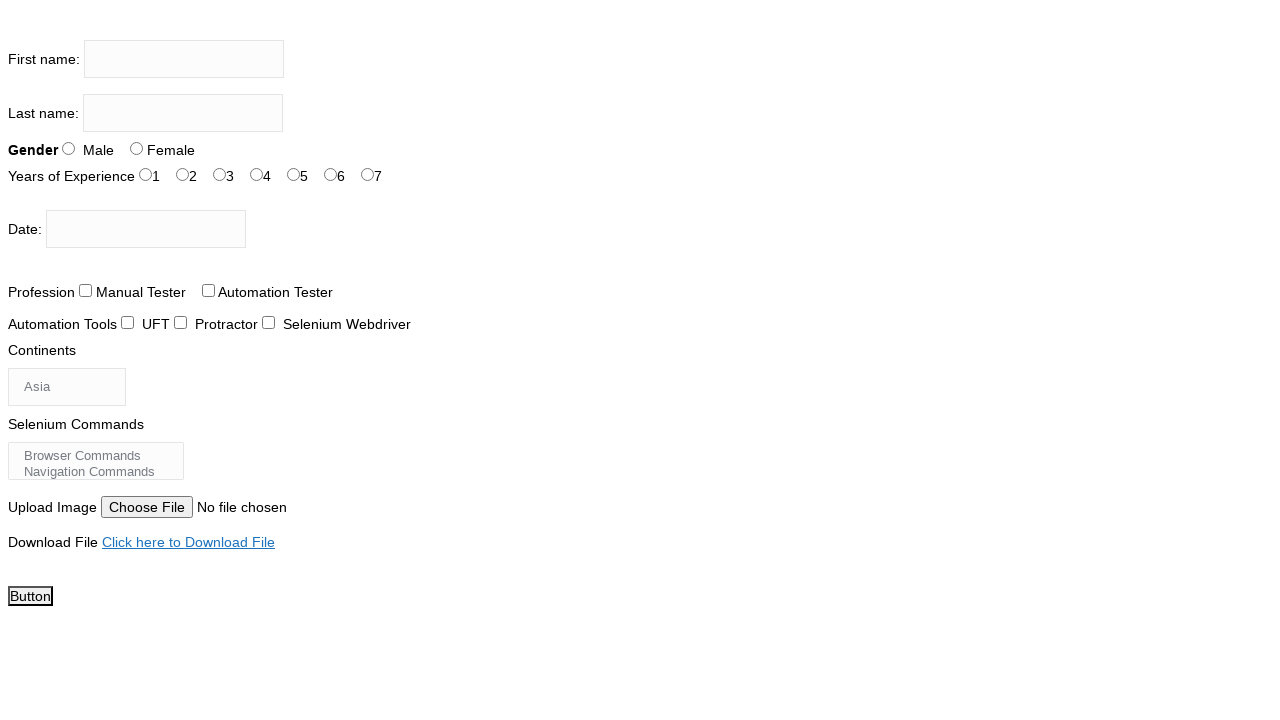

Pressed and held Shift key
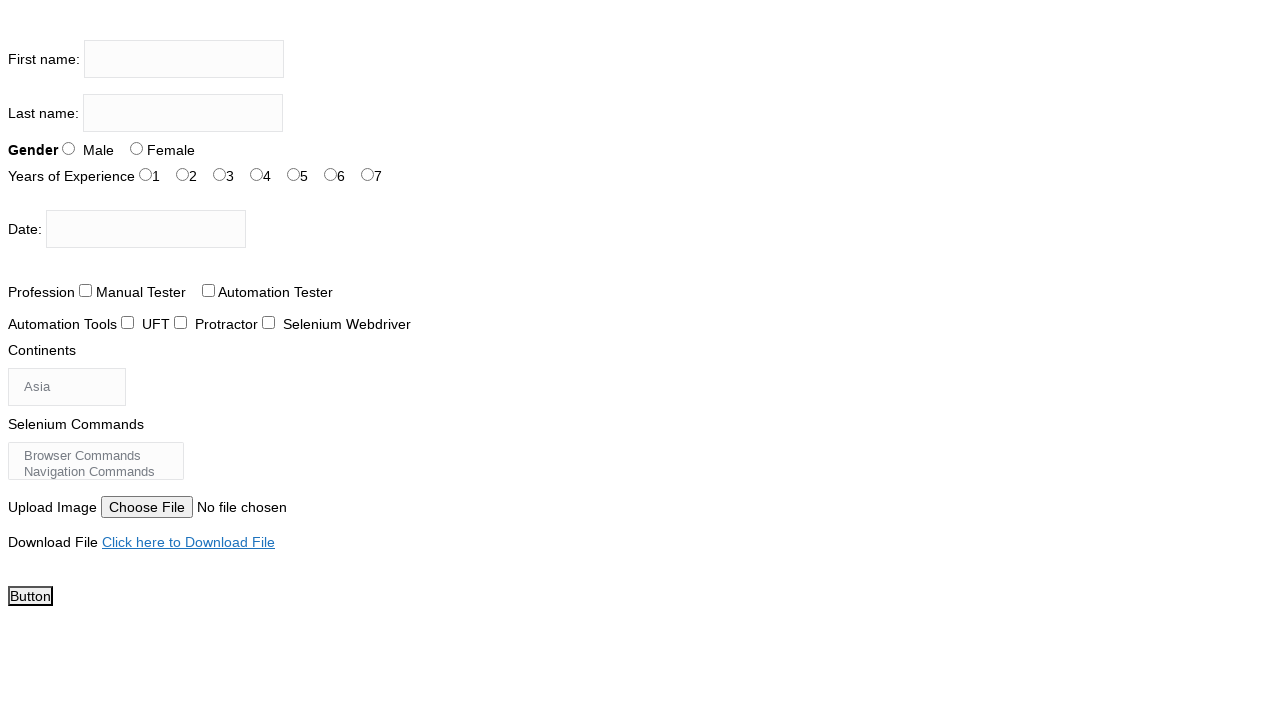

Typed 'the testing academy' with Shift held down, resulting in uppercase text
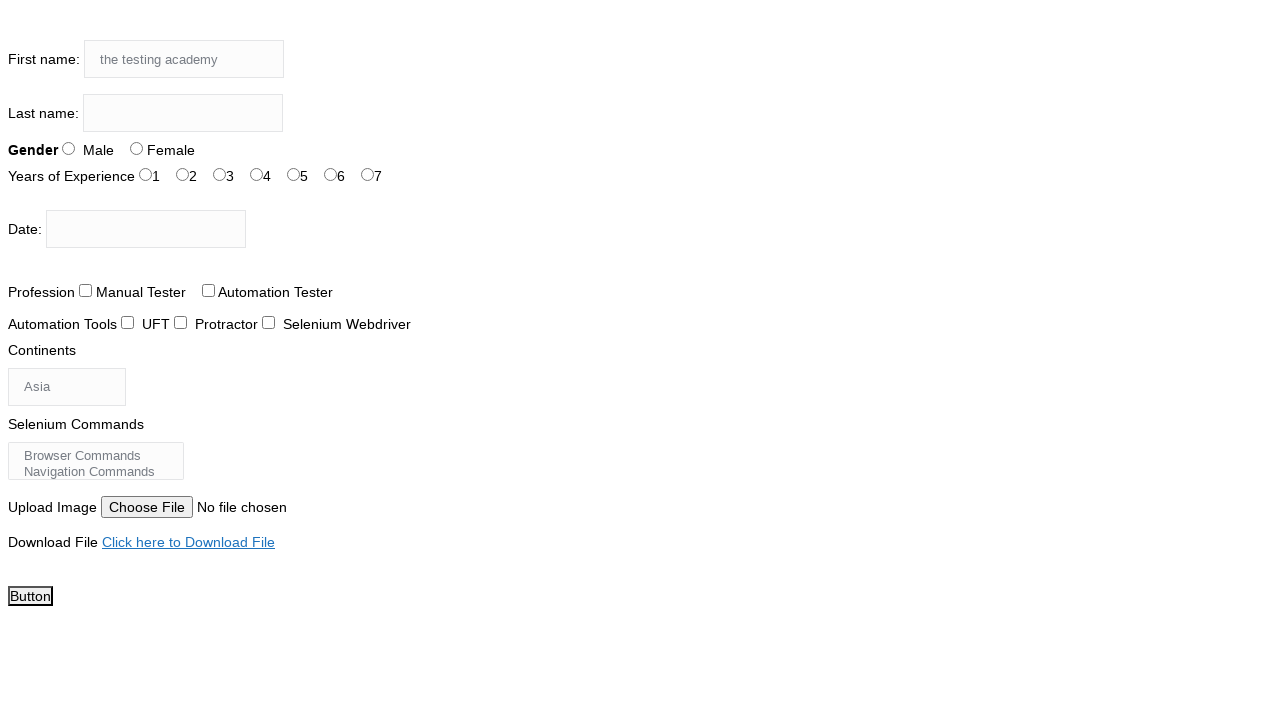

Released Shift key
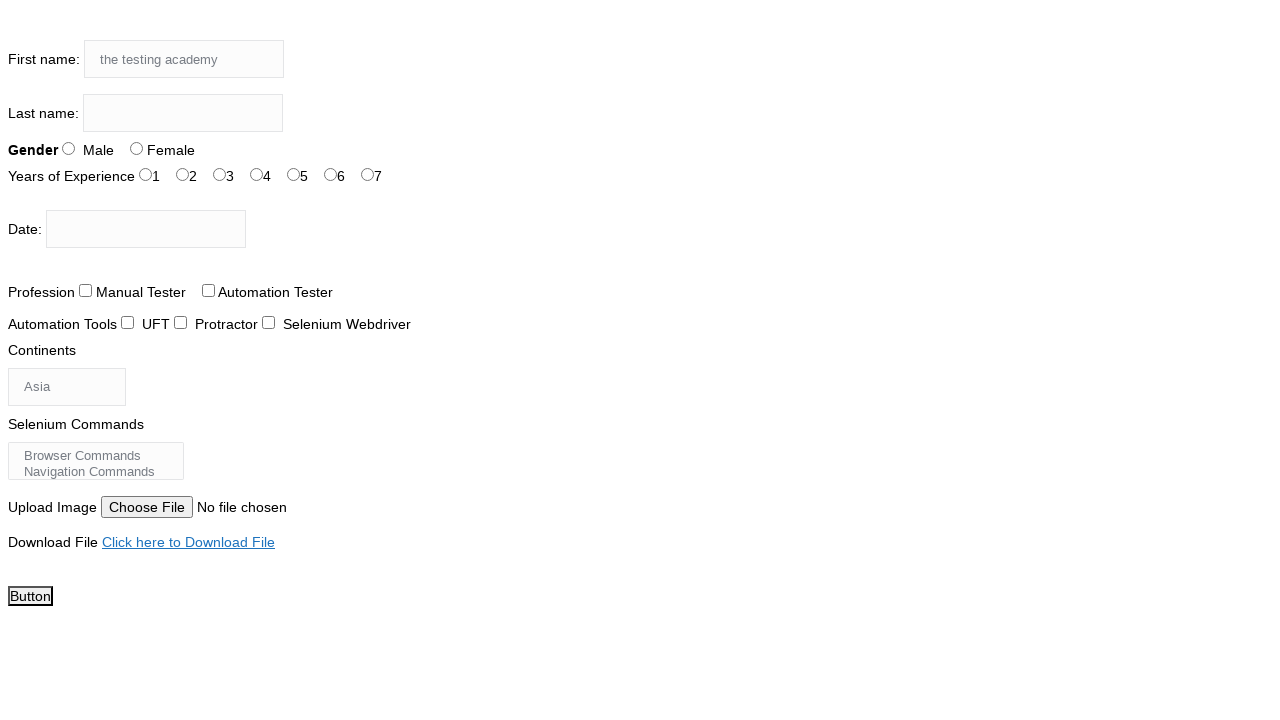

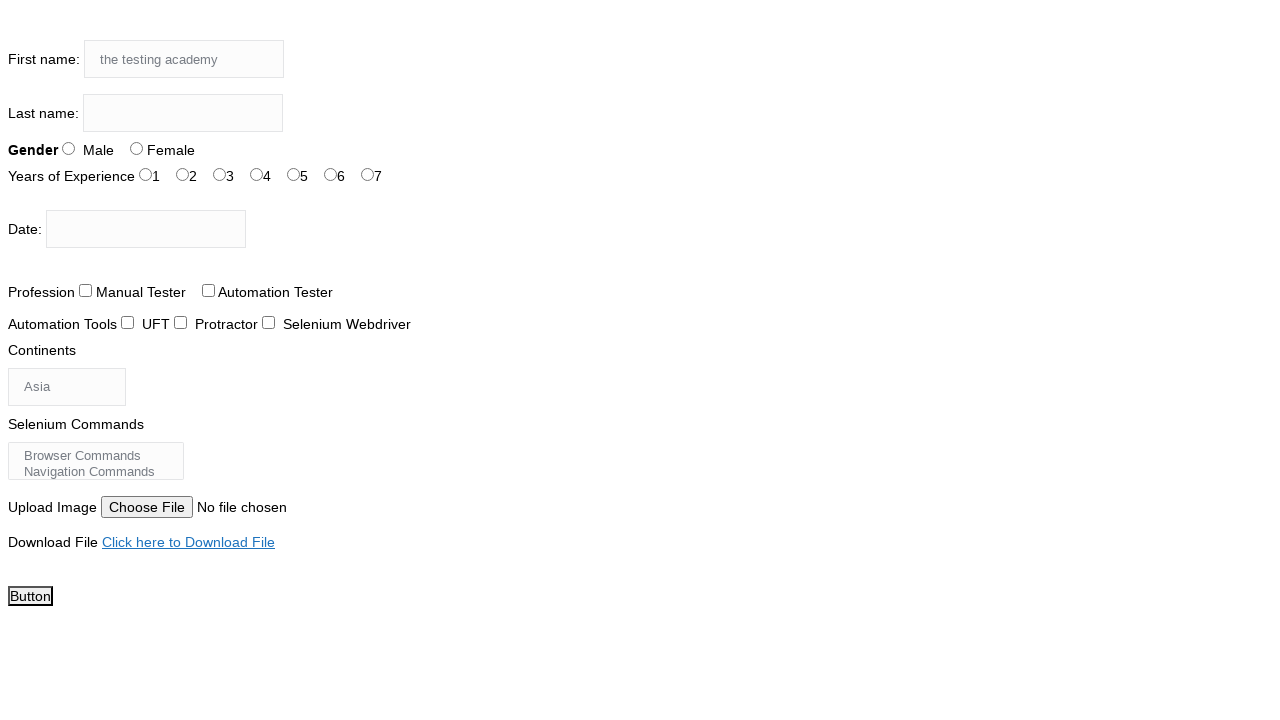